Tests a sample todo application by selecting existing items, adding a new todo item with custom text, and verifying the item was successfully added to the list.

Starting URL: https://lambdatest.github.io/sample-todo-app/

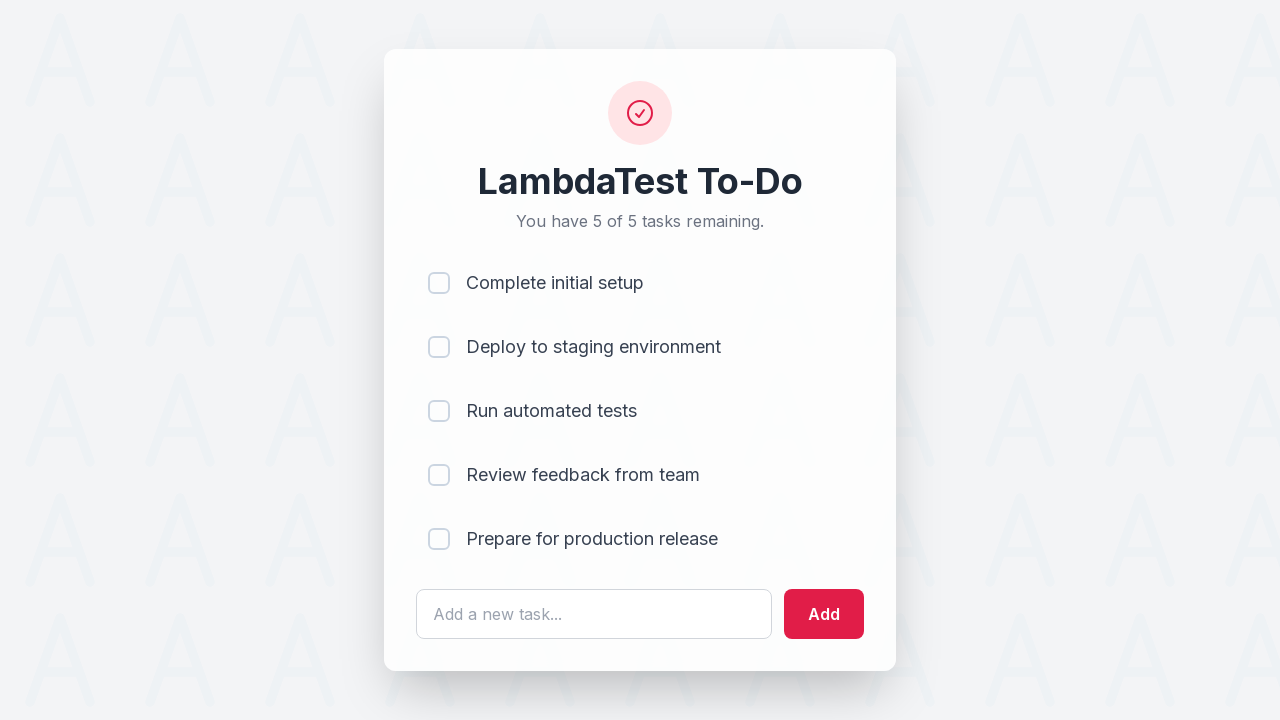

Clicked first todo item checkbox at (439, 283) on input[name='li1']
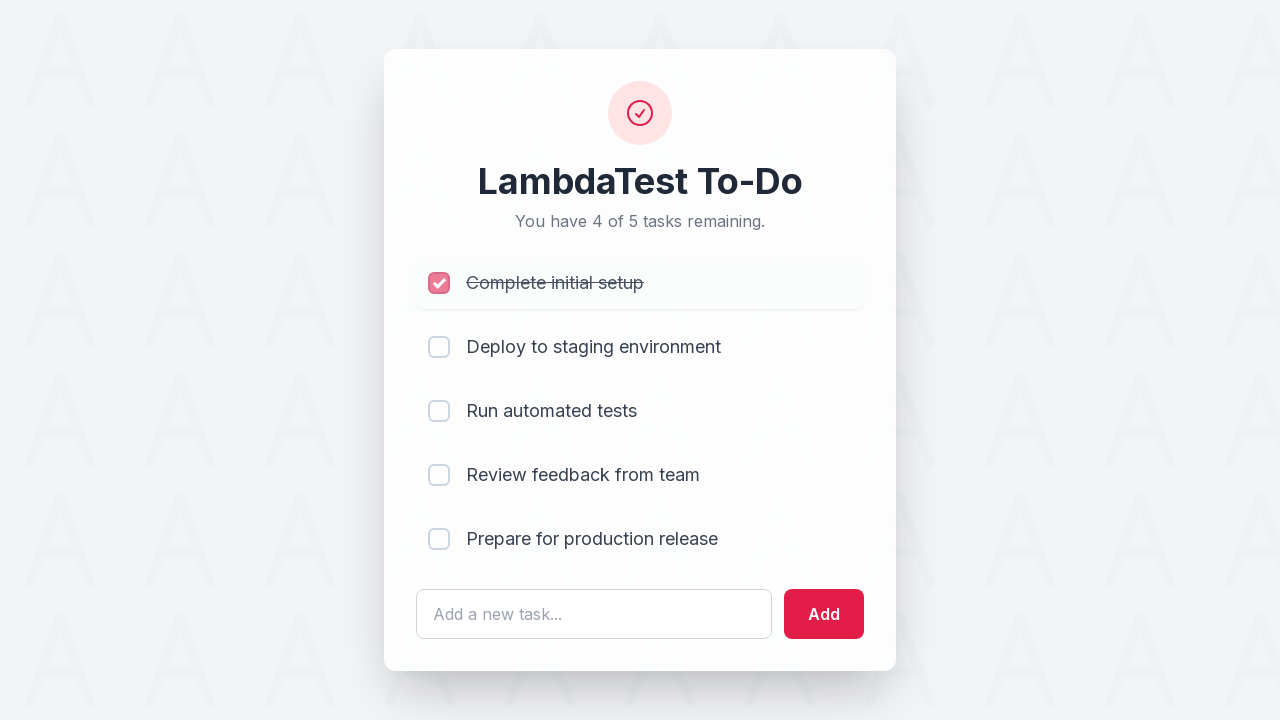

Clicked second todo item checkbox at (439, 347) on input[name='li2']
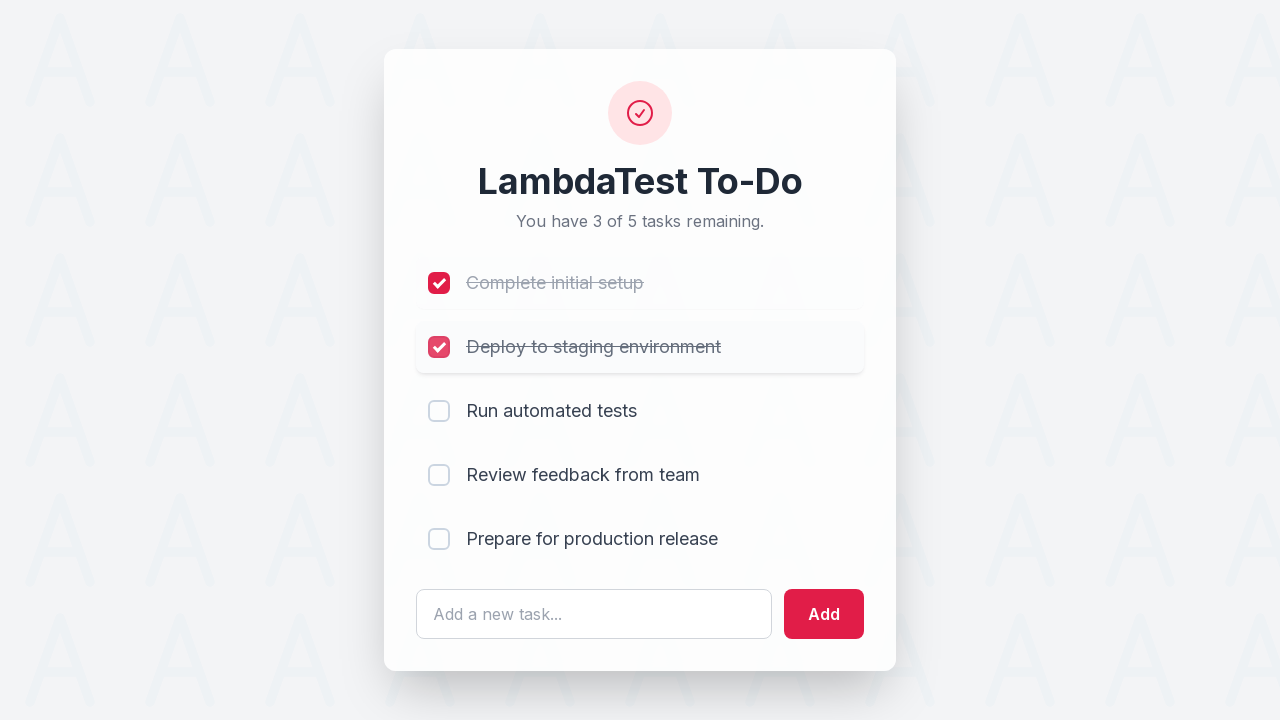

Cleared todo text input field on #sampletodotext
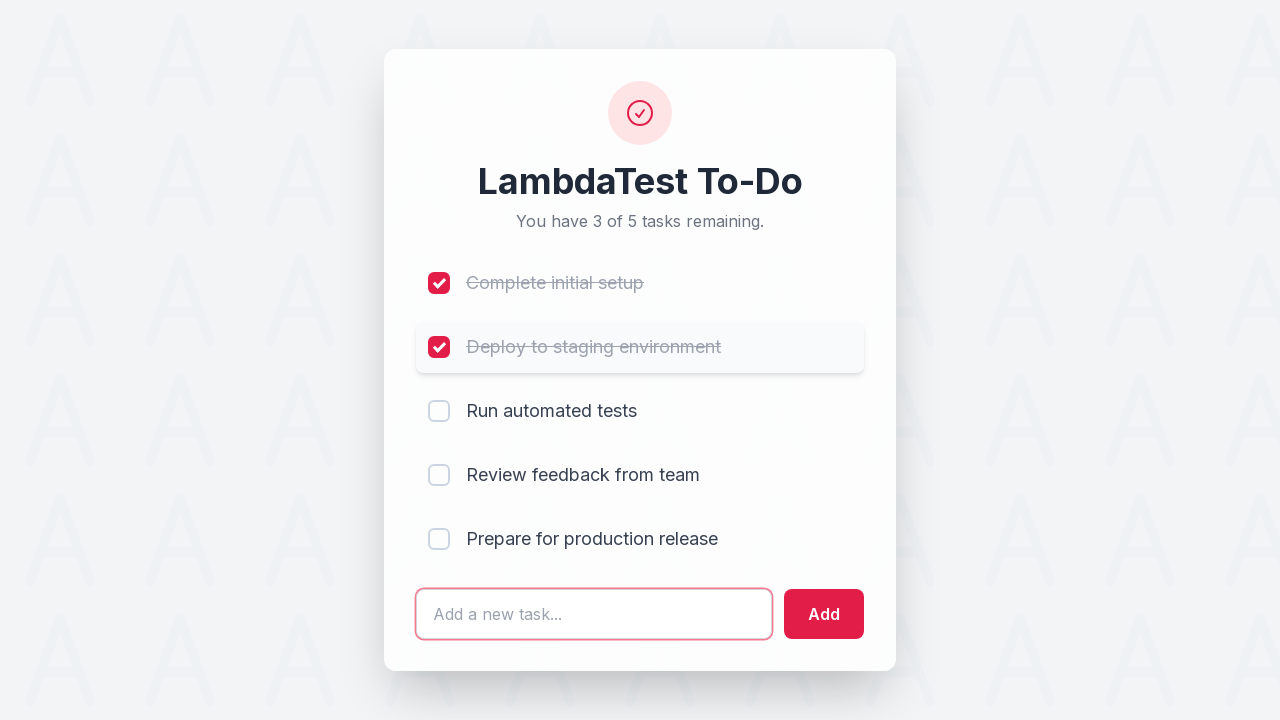

Entered new todo item text: 'Yey, Let's add it to list' on #sampletodotext
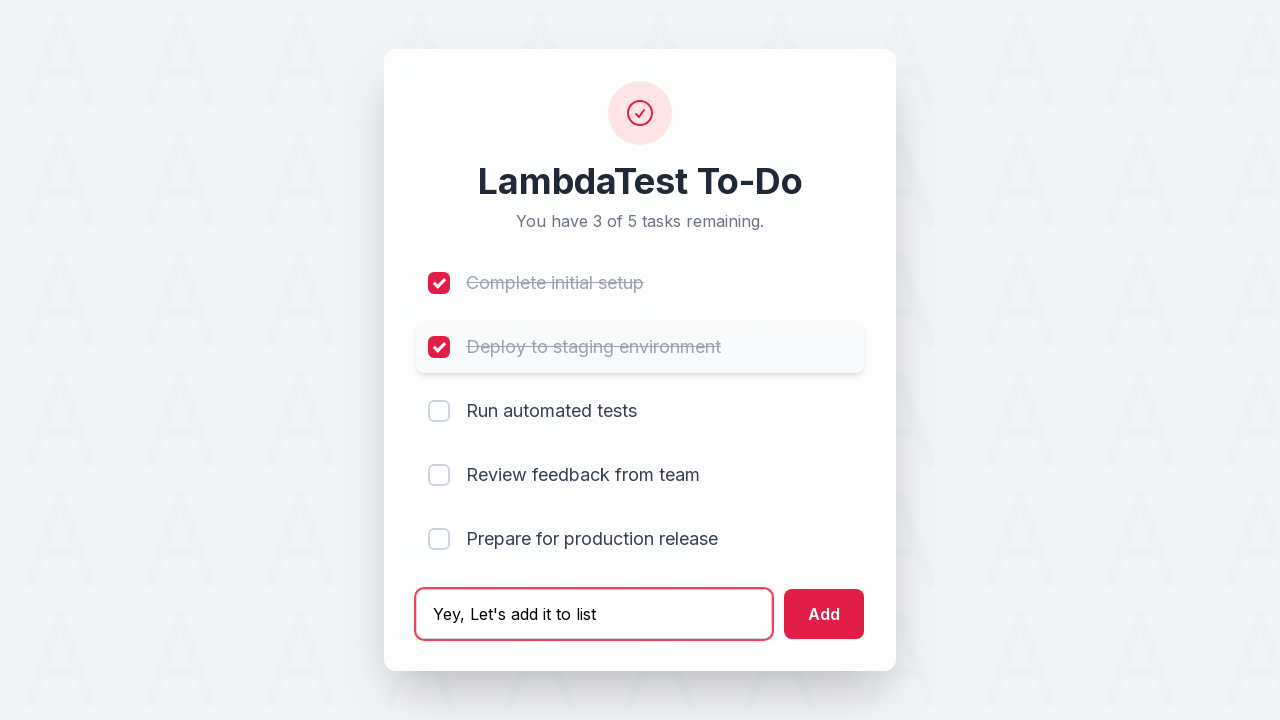

Clicked add button to submit new todo item at (824, 614) on #addbutton
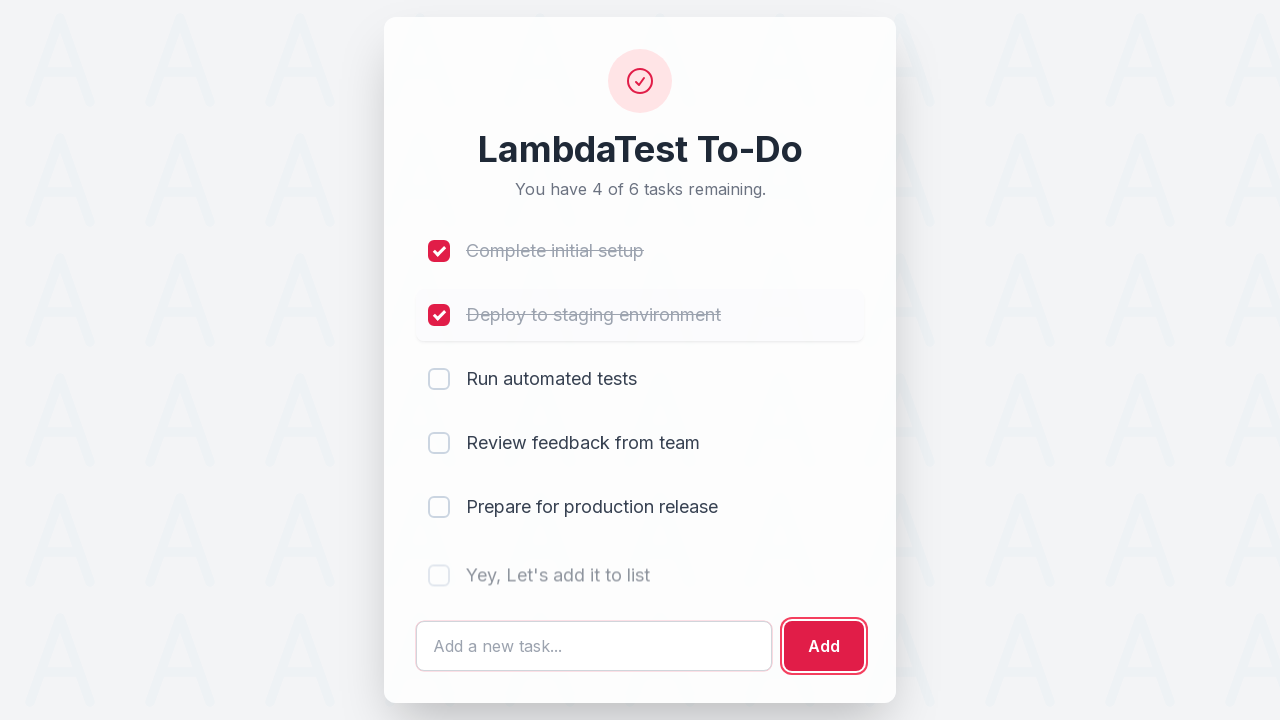

Located the newly added todo item in the list
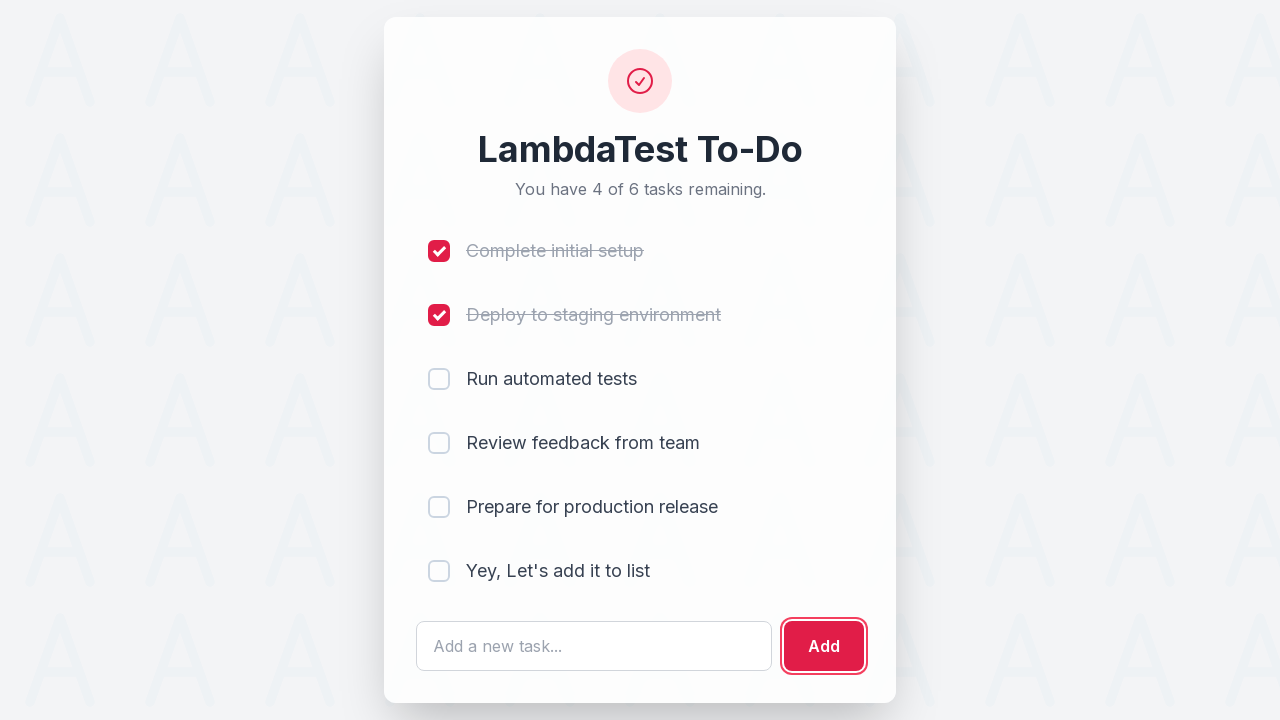

Waited for new todo item to be visible in DOM
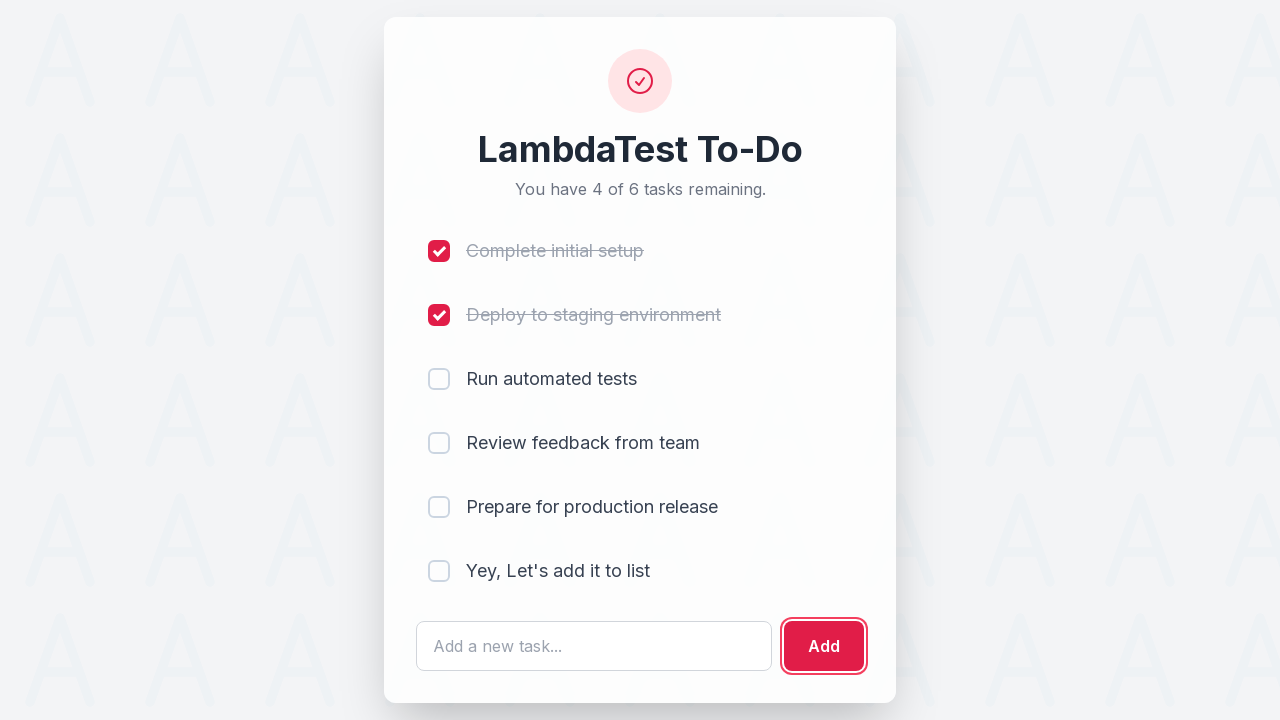

Verified new todo item text matches expected content
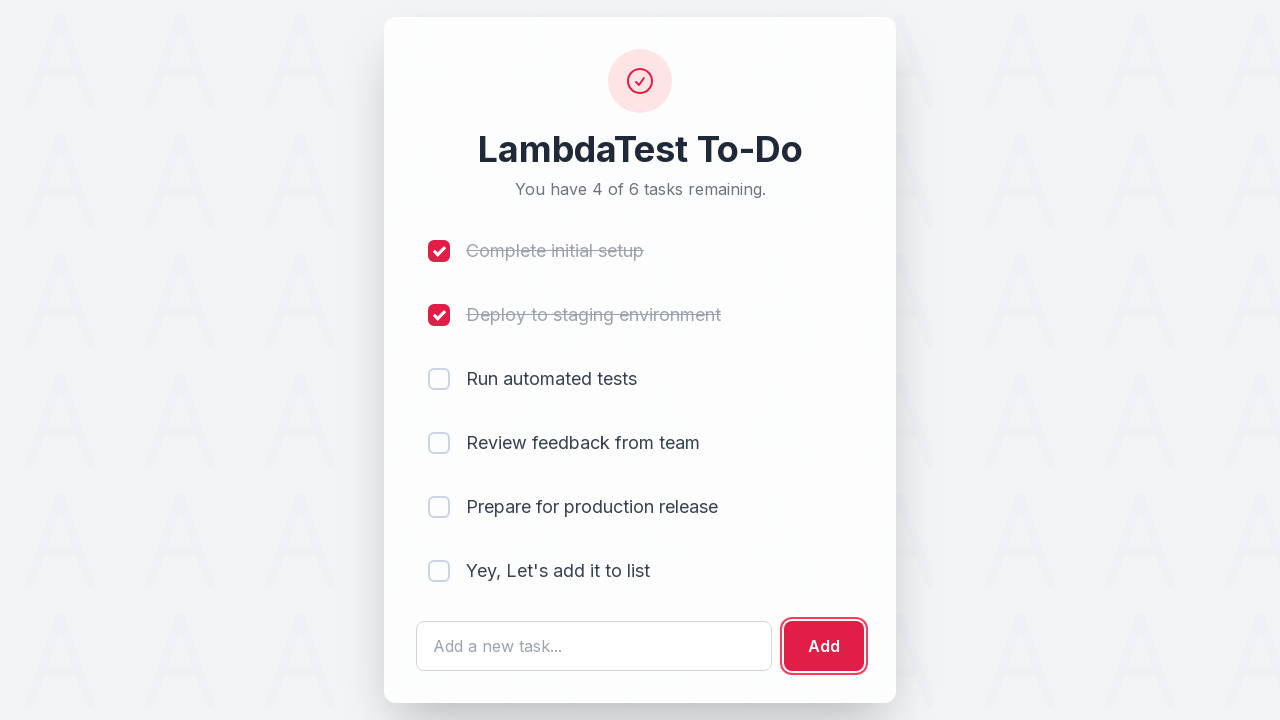

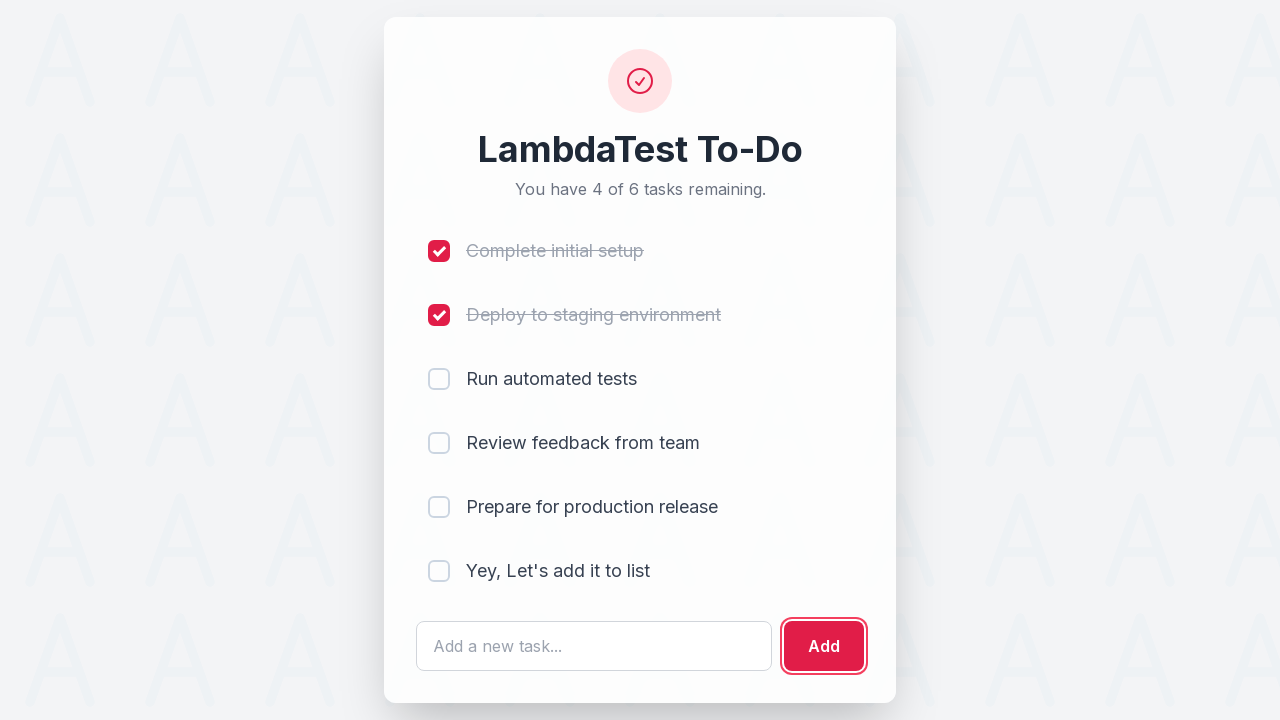